Tests opening a new browser tab using keyboard shortcuts, switching to the new tab, and navigating to a different URL in that tab.

Starting URL: https://bonigarcia.dev/selenium-webdriver-java/

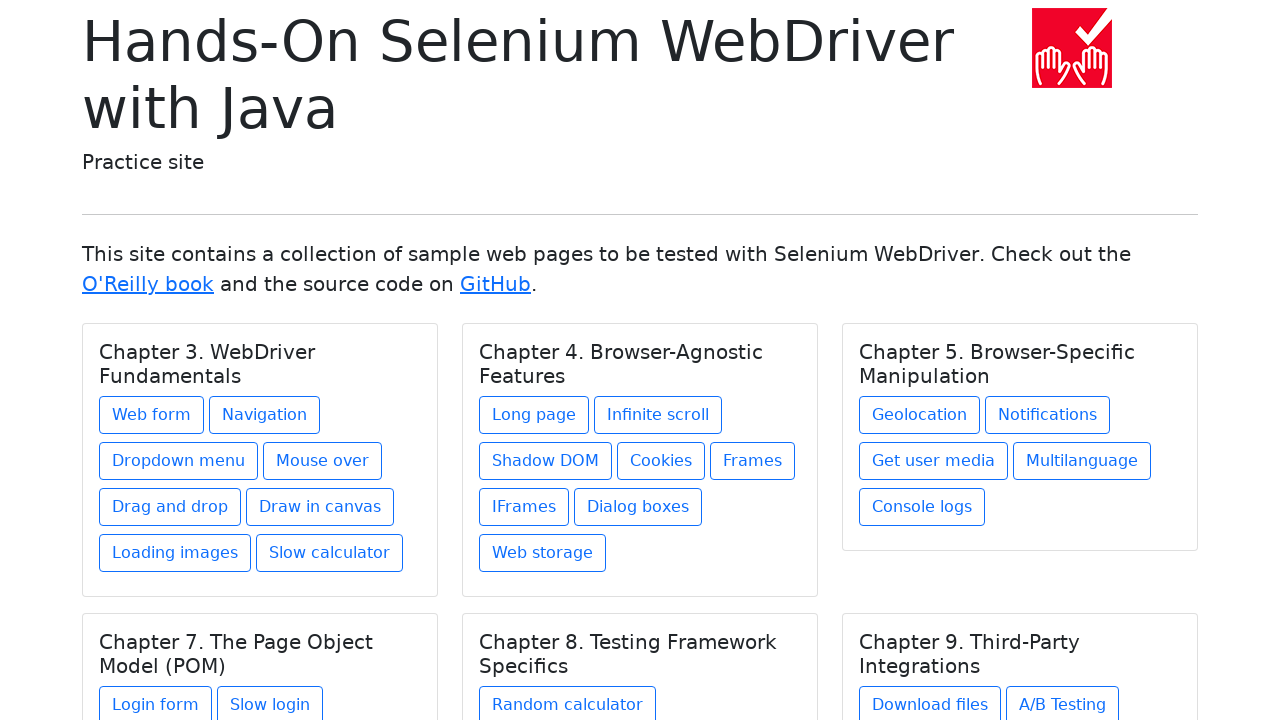

Created a new browser tab in the same context
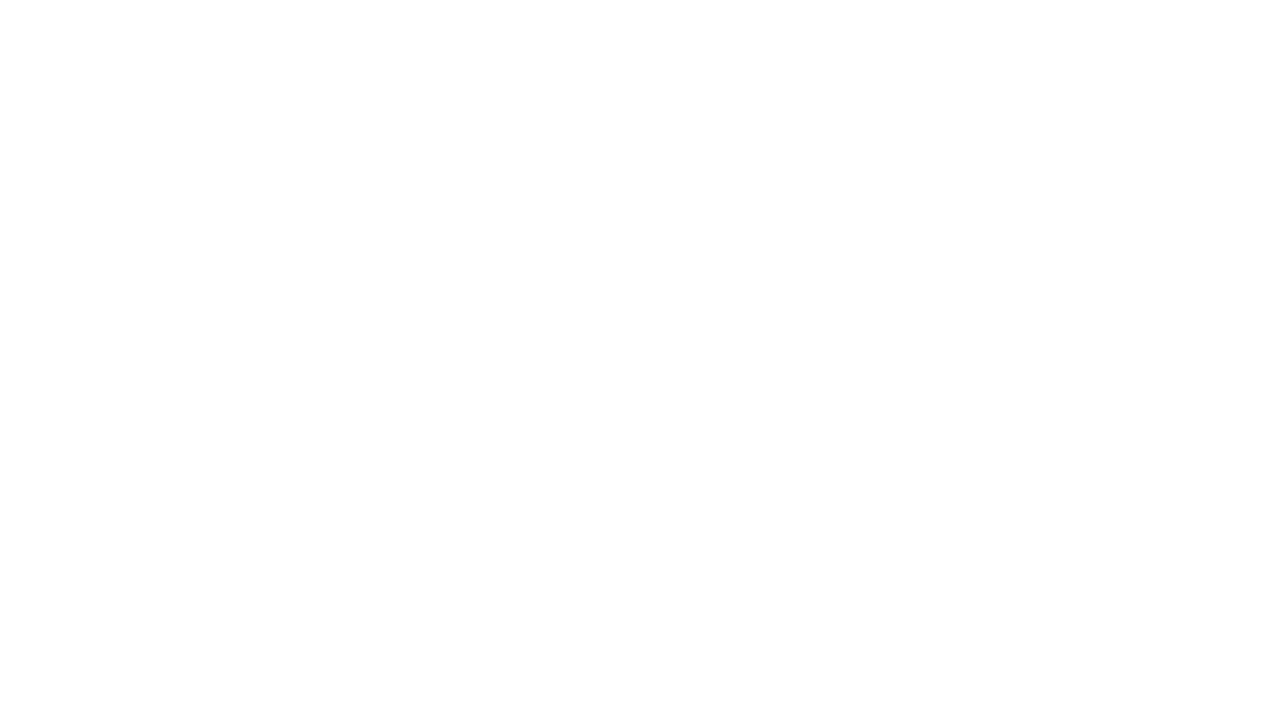

Navigated to slow calculator page in the new tab
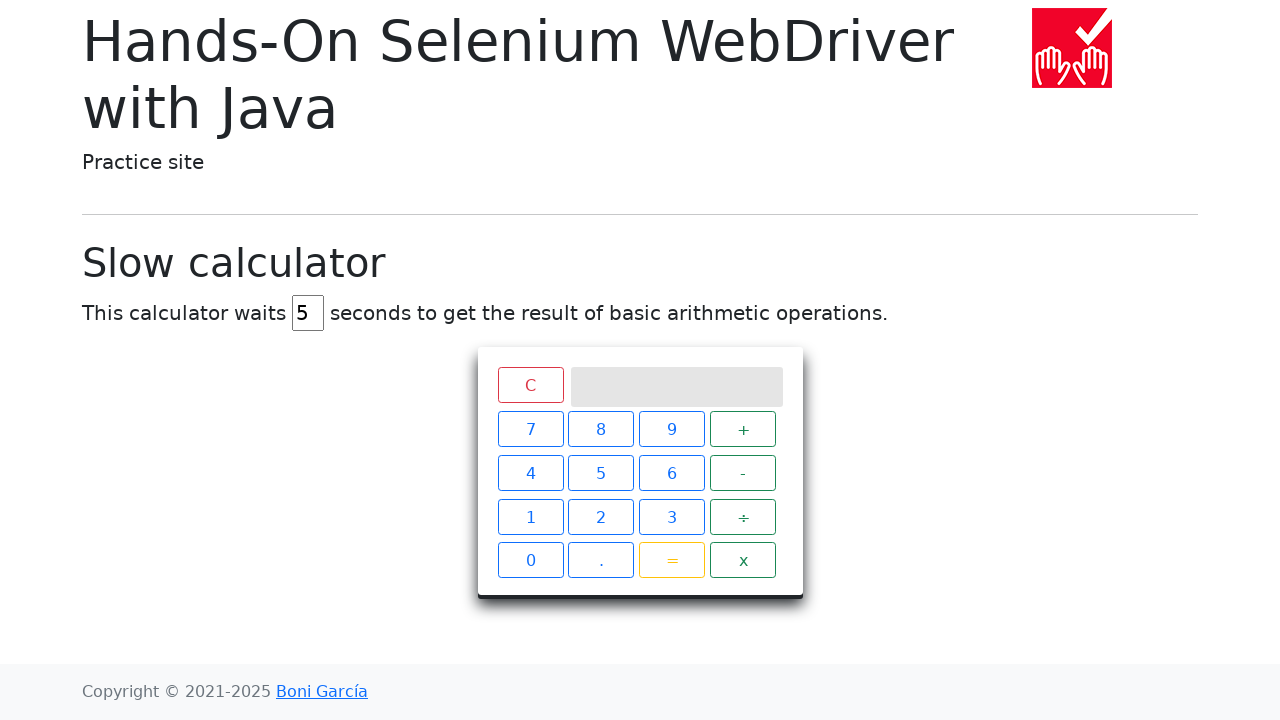

Waited for page to reach domcontentloaded state
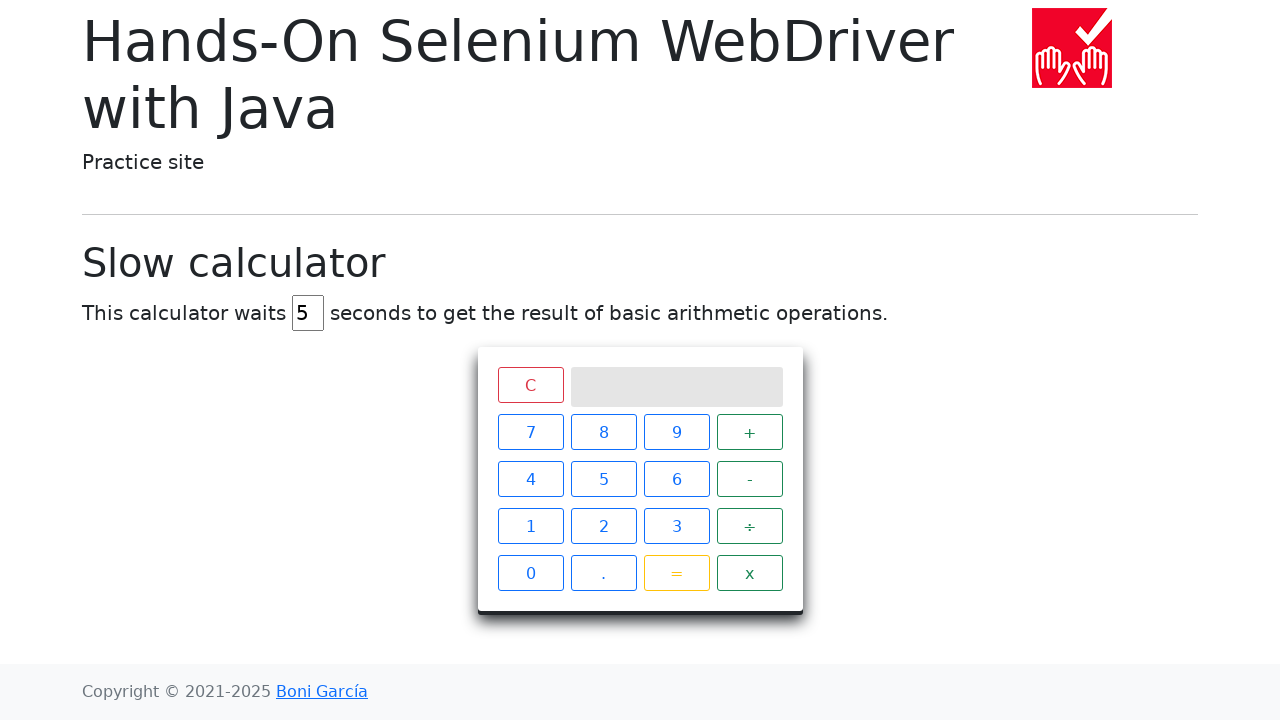

Verified that two browser tabs are open
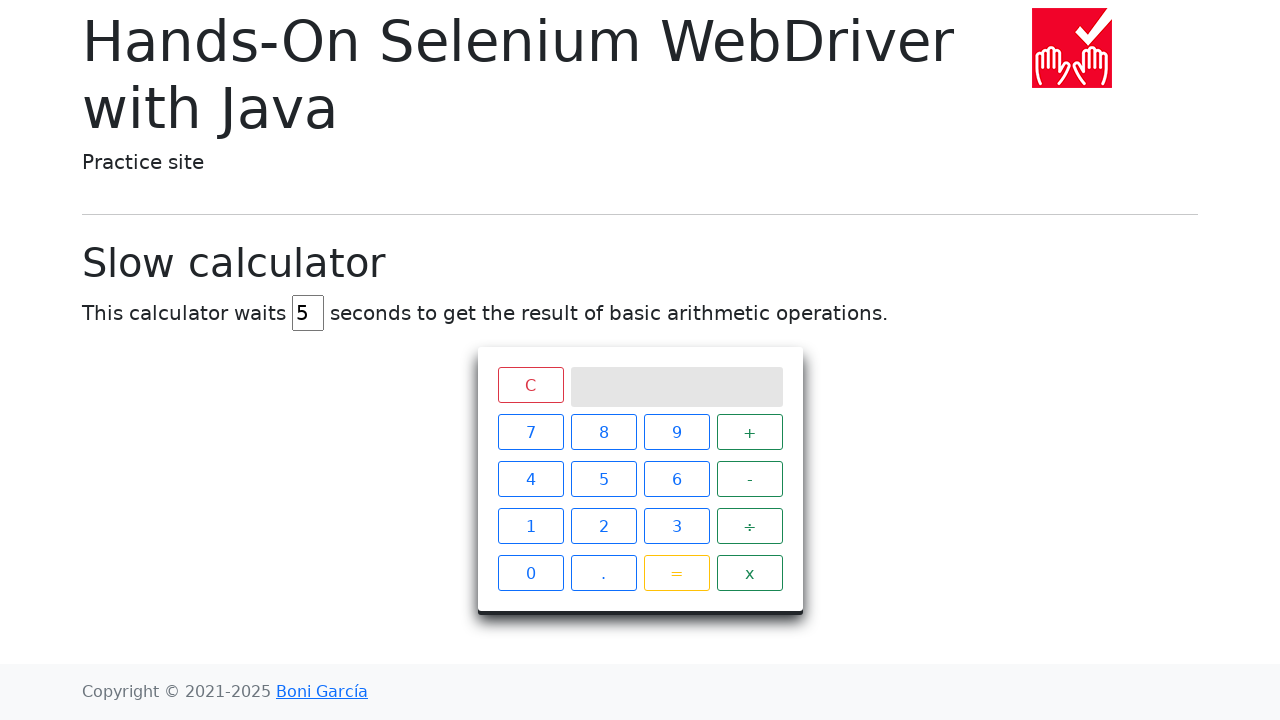

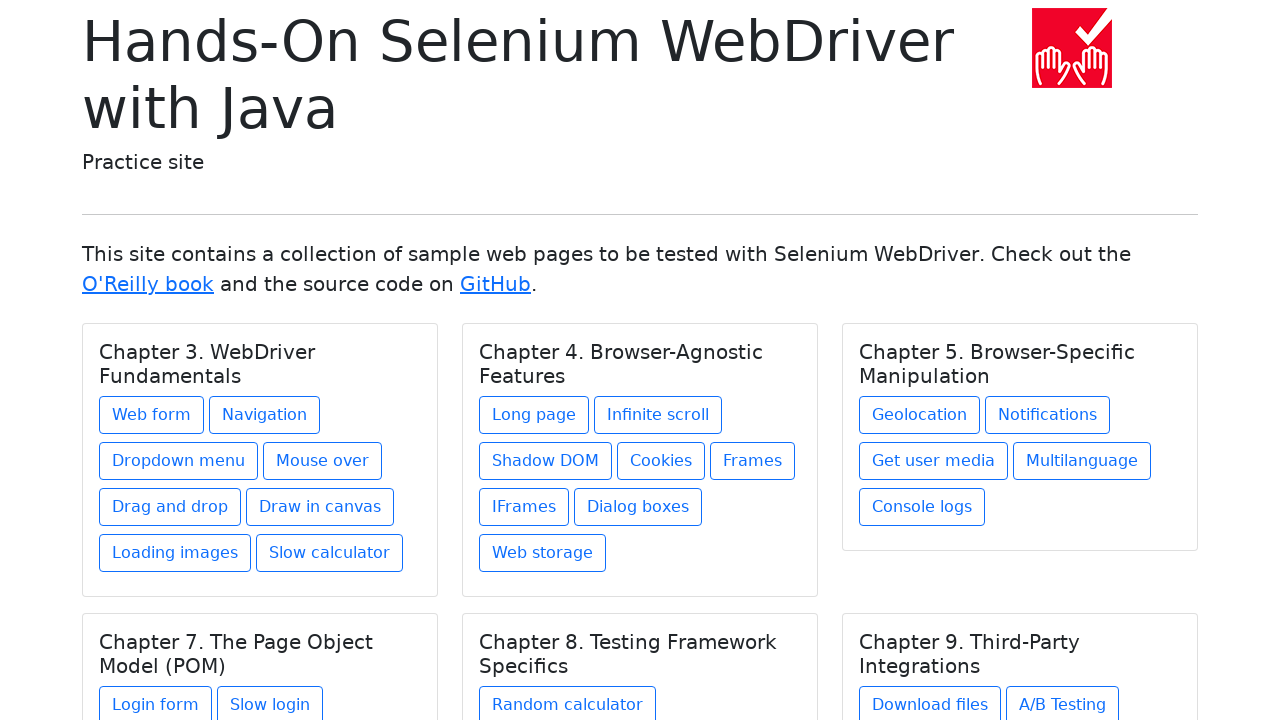